Waits for a specific price to appear, then solves a math problem and submits the answer

Starting URL: http://suninjuly.github.io/explicit_wait2.html

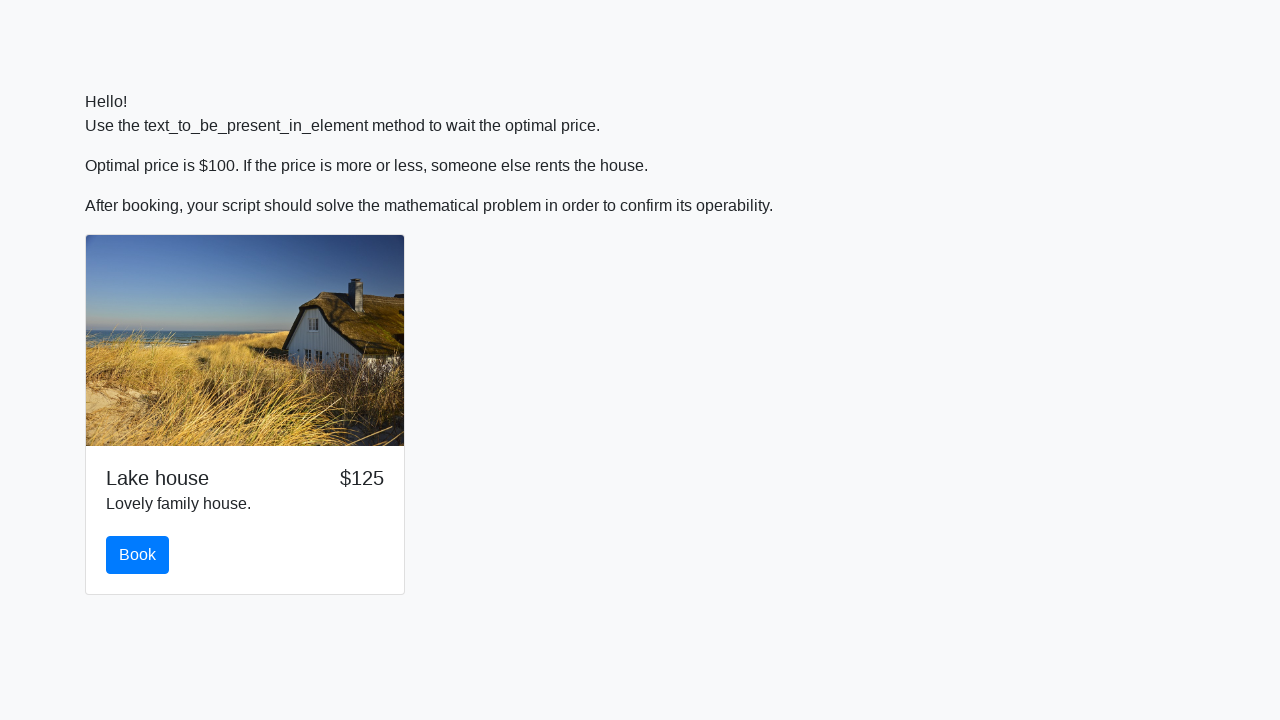

Waited for price of $100 to appear
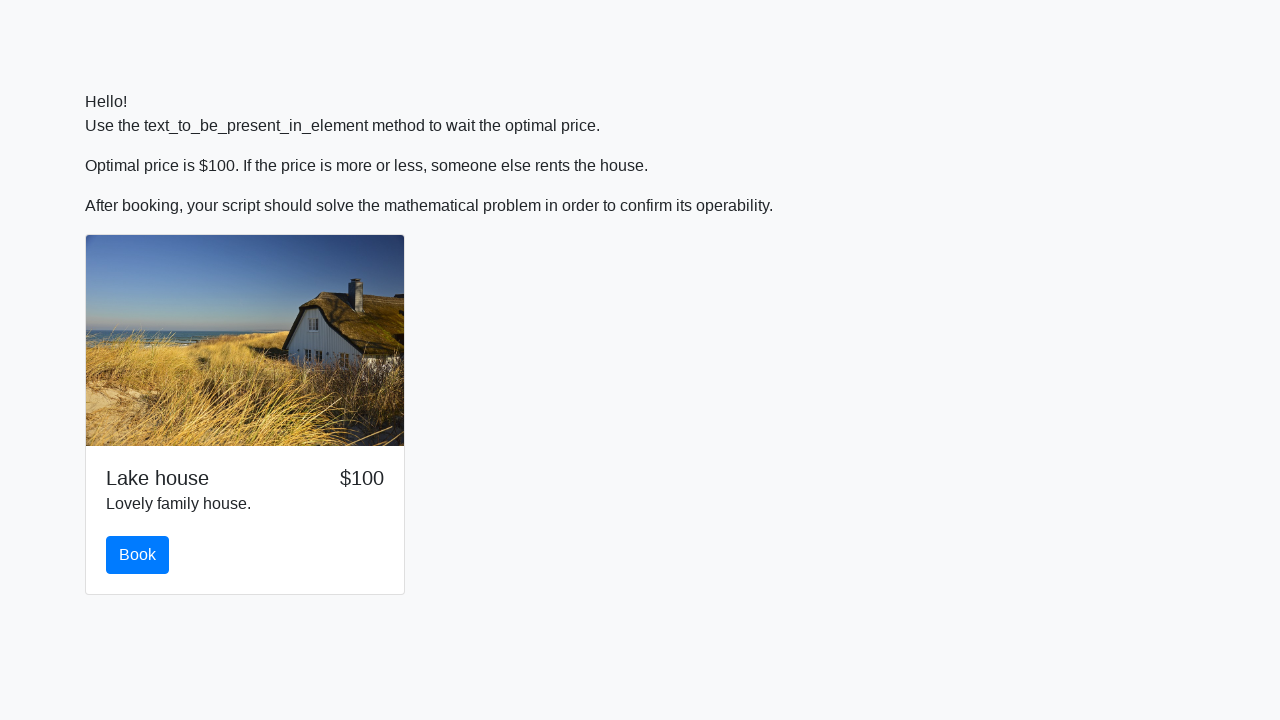

Clicked the book button at (138, 555) on #book
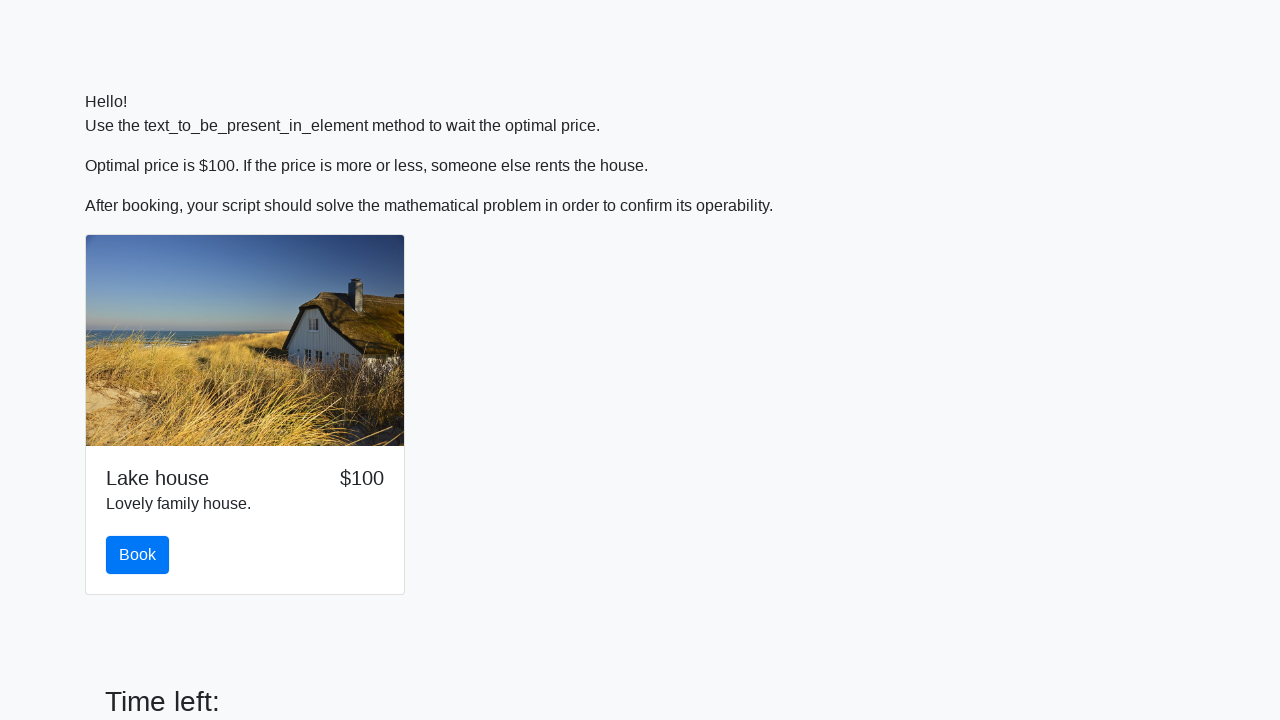

Retrieved input value for calculation: 492
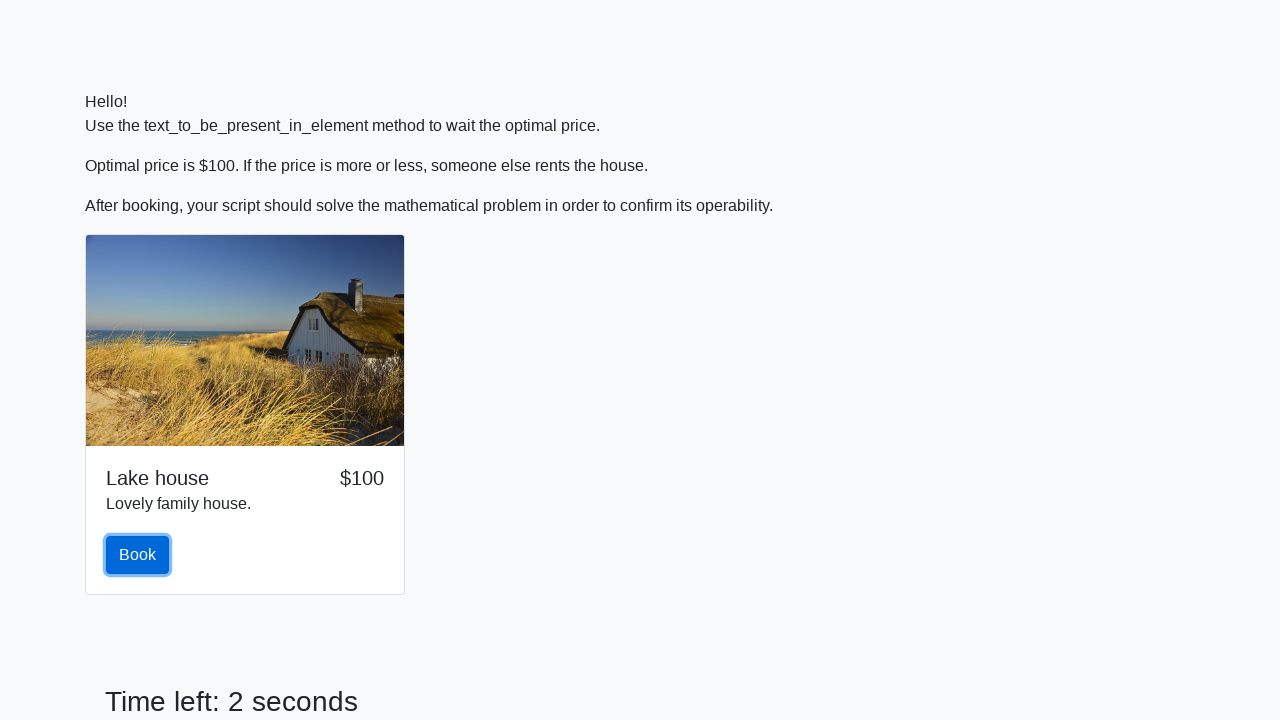

Calculated math problem result: 2.425691938319511
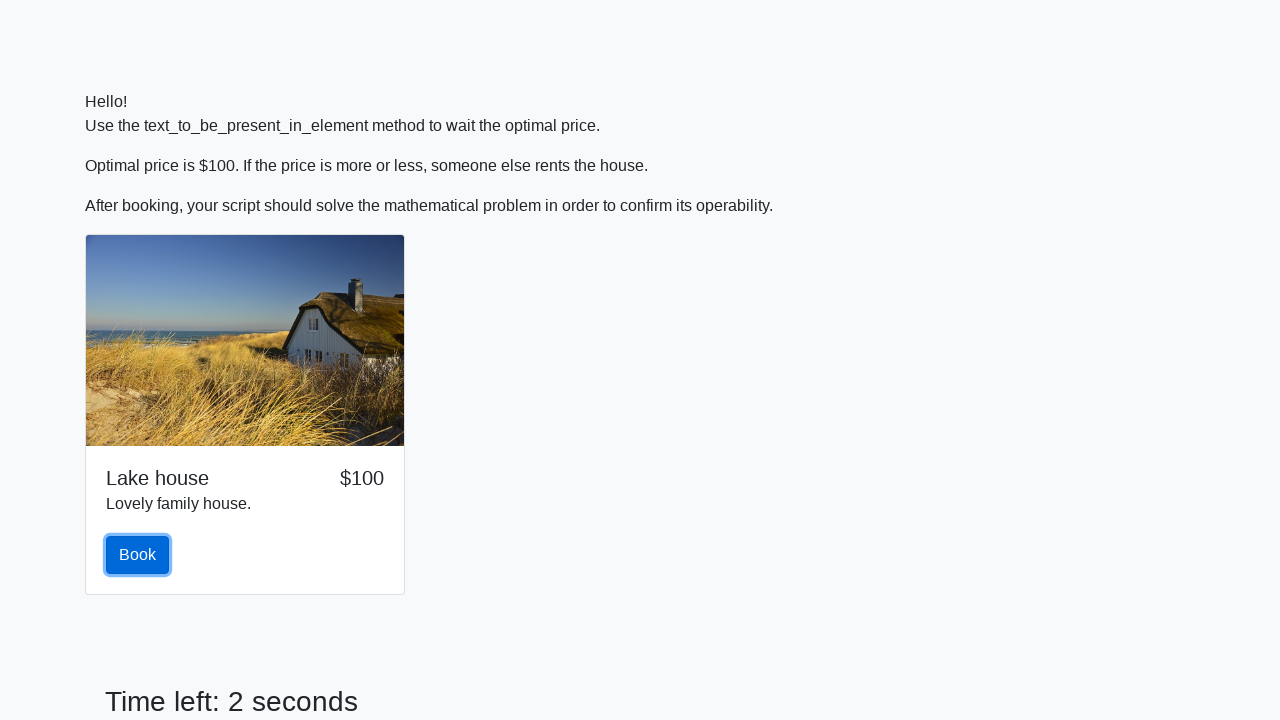

Filled answer field with calculated value on #answer
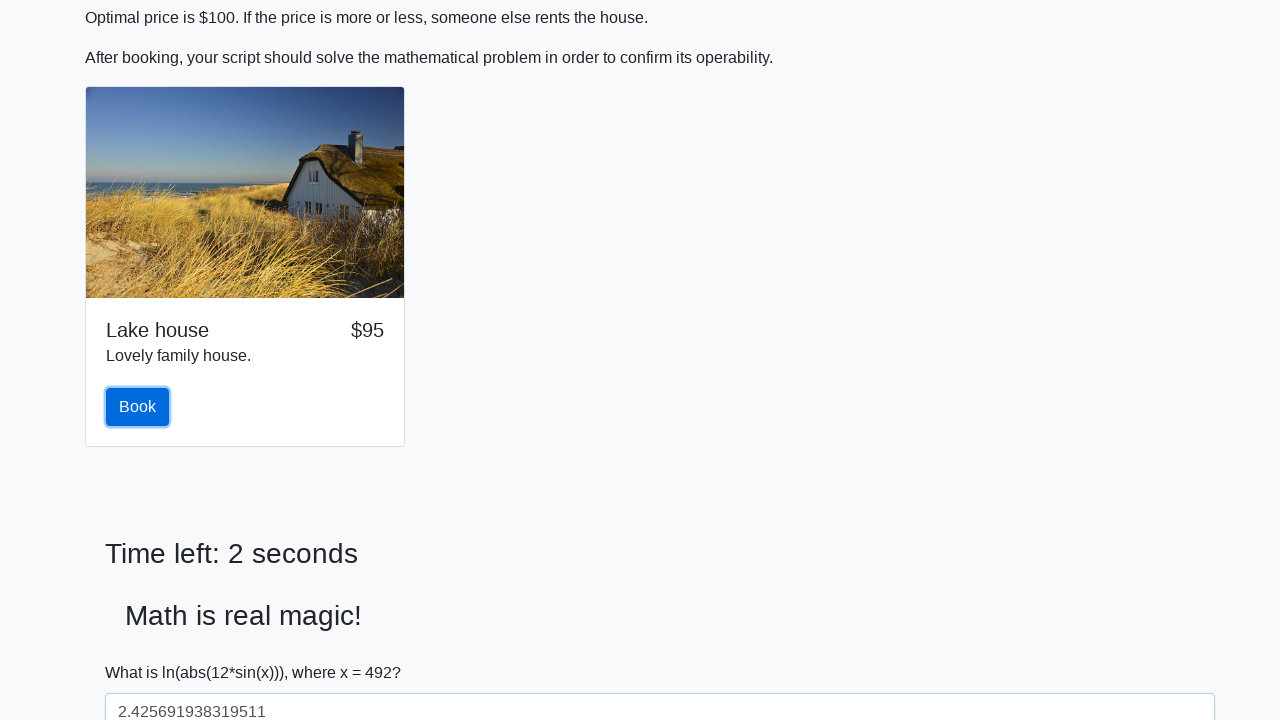

Submitted the form at (143, 651) on button[type="submit"]
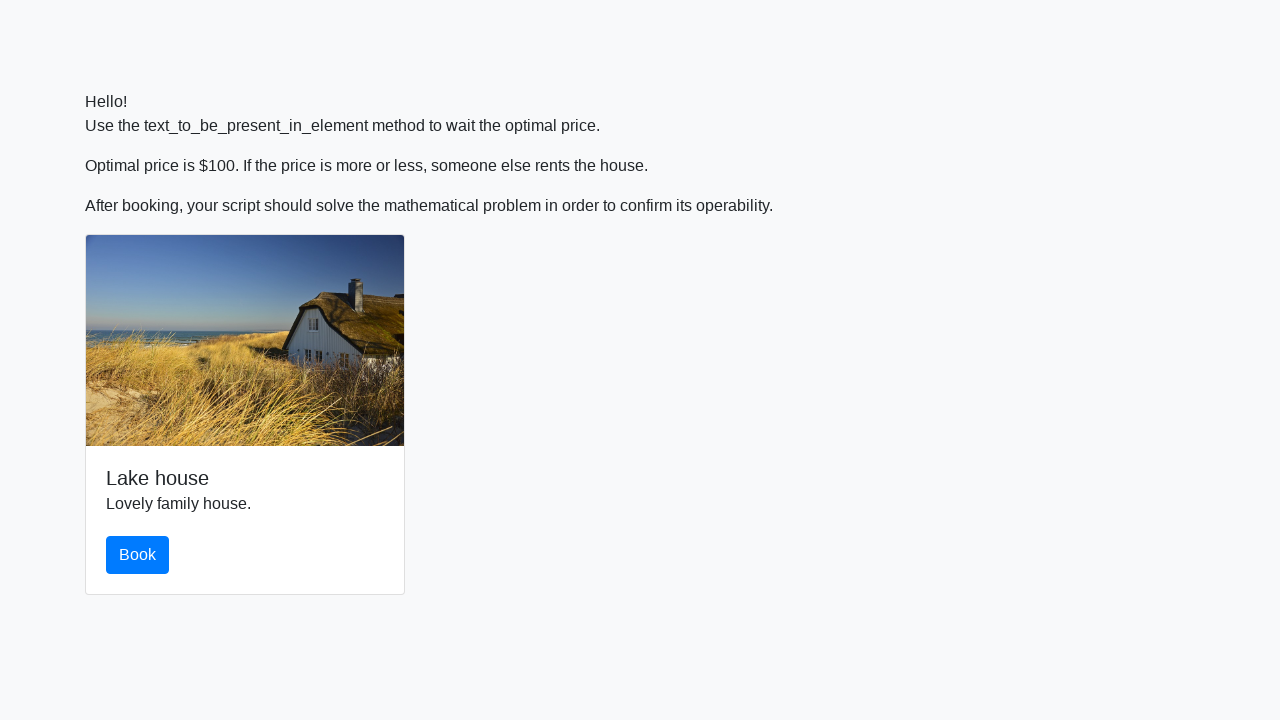

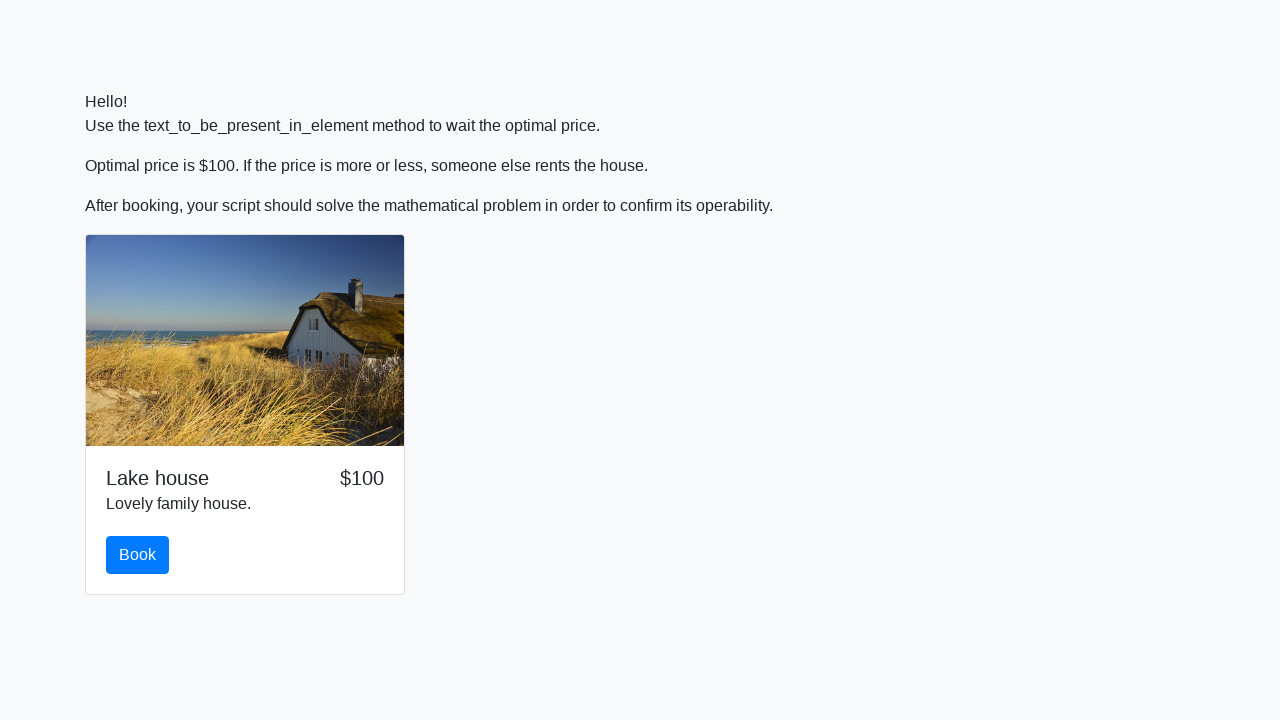